Tests drag and drop functionality within an iframe by dragging an element and dropping it onto a target area, then navigating back to the main page

Starting URL: https://jqueryui.com/droppable/

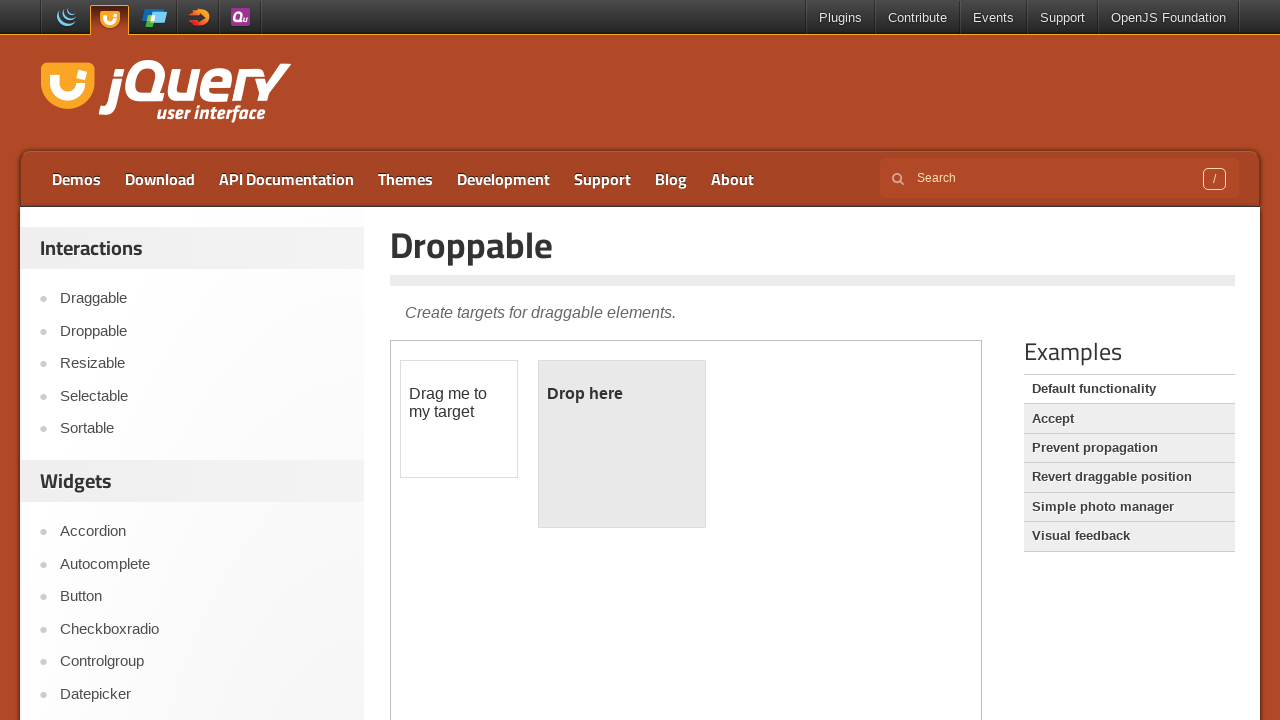

Located the demo iframe containing drag and drop functionality
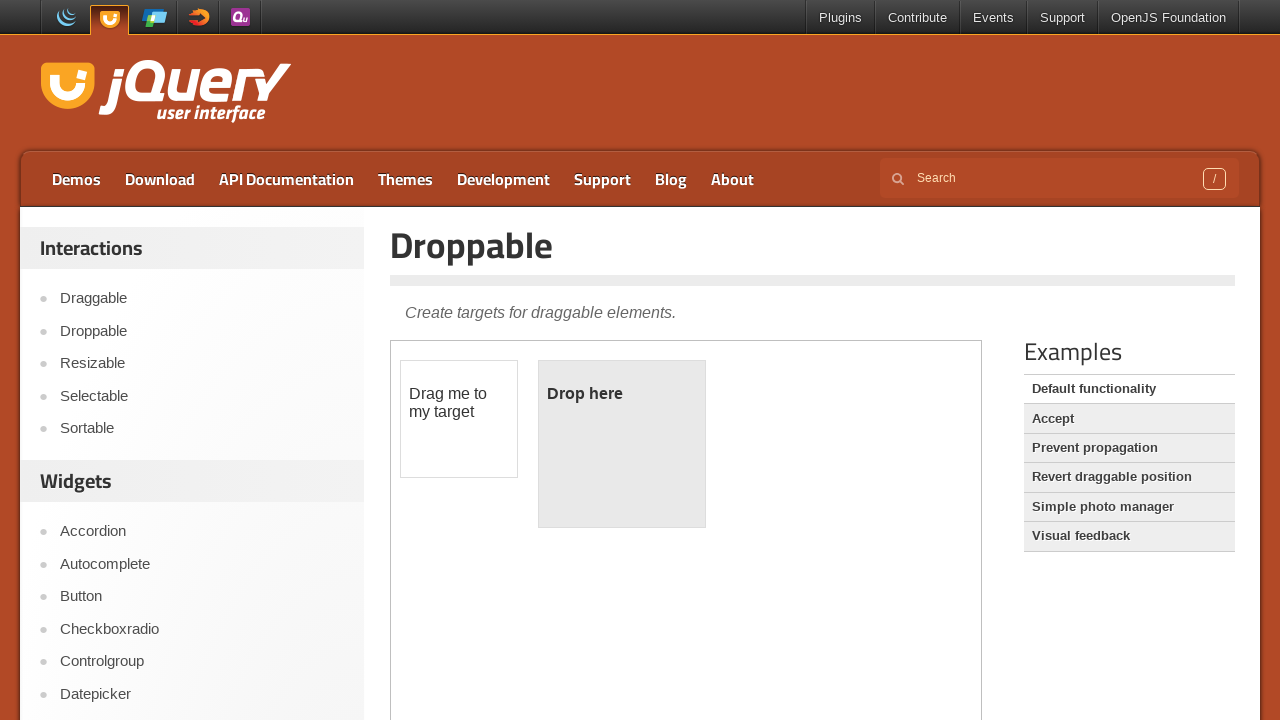

Located the draggable element within the iframe
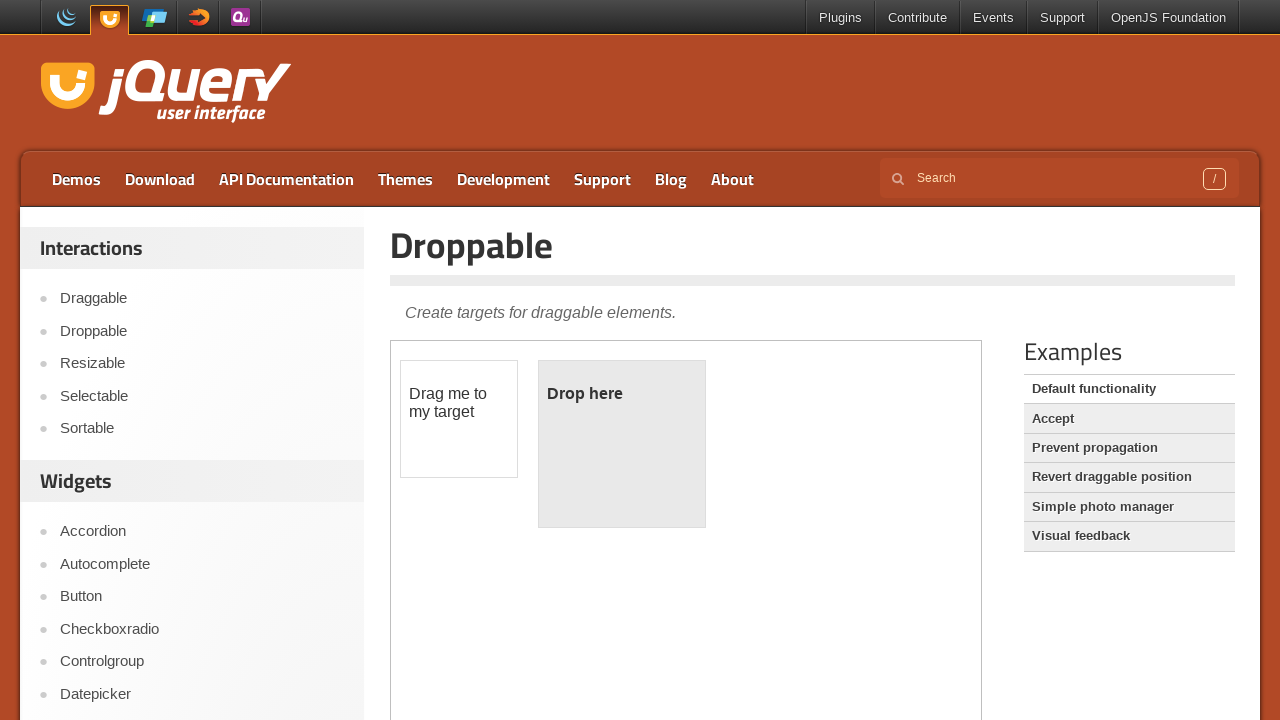

Located the droppable target element within the iframe
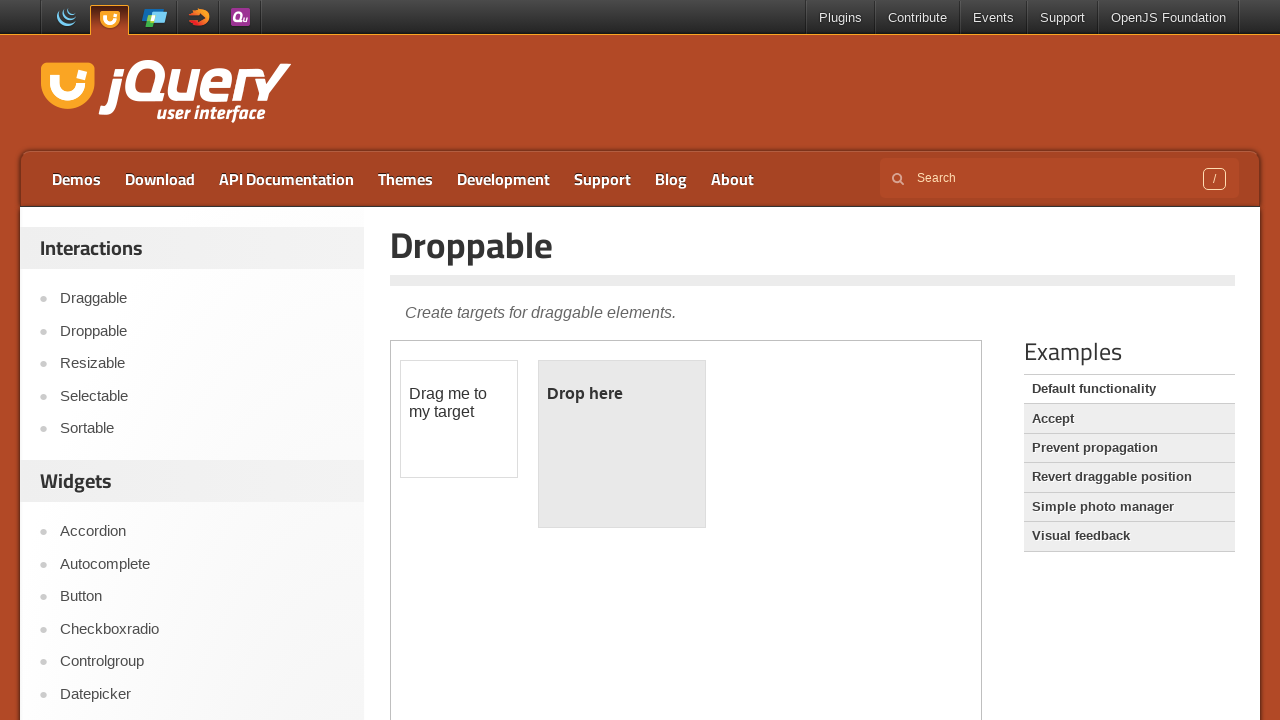

Dragged the draggable element and dropped it onto the droppable target at (622, 444)
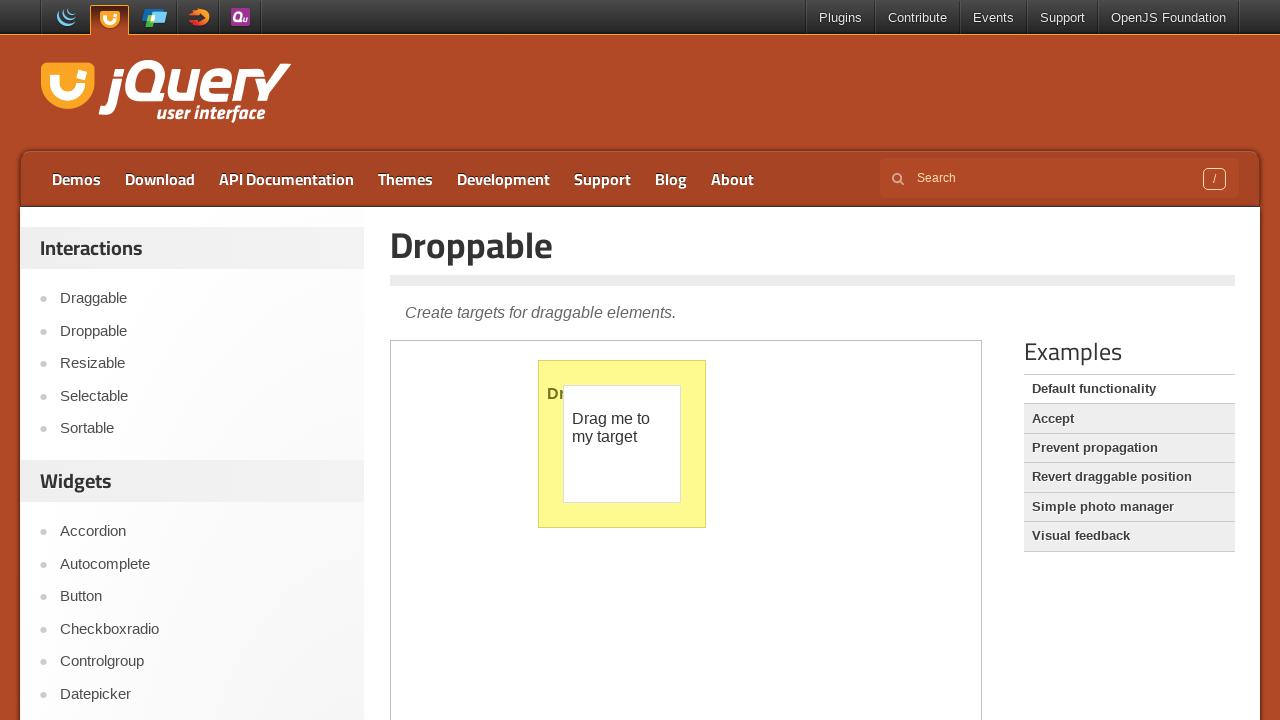

Clicked the logo to navigate back to the main page at (166, 93) on .logo > a
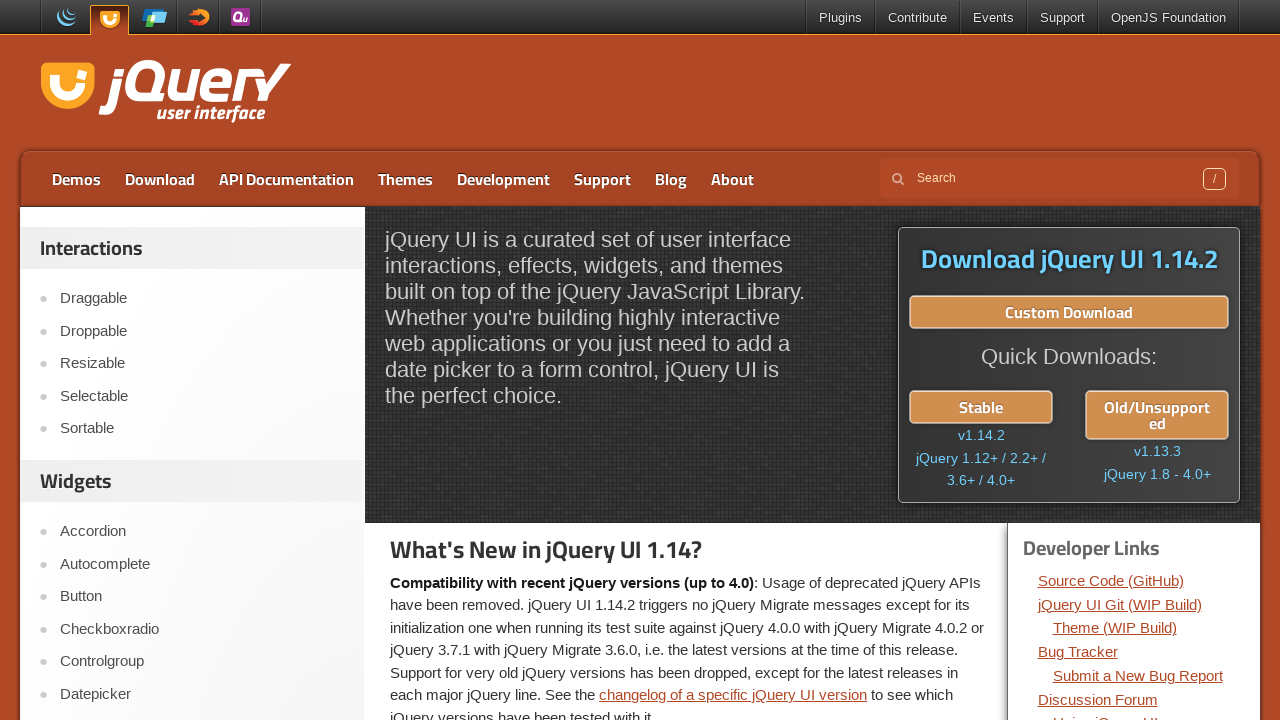

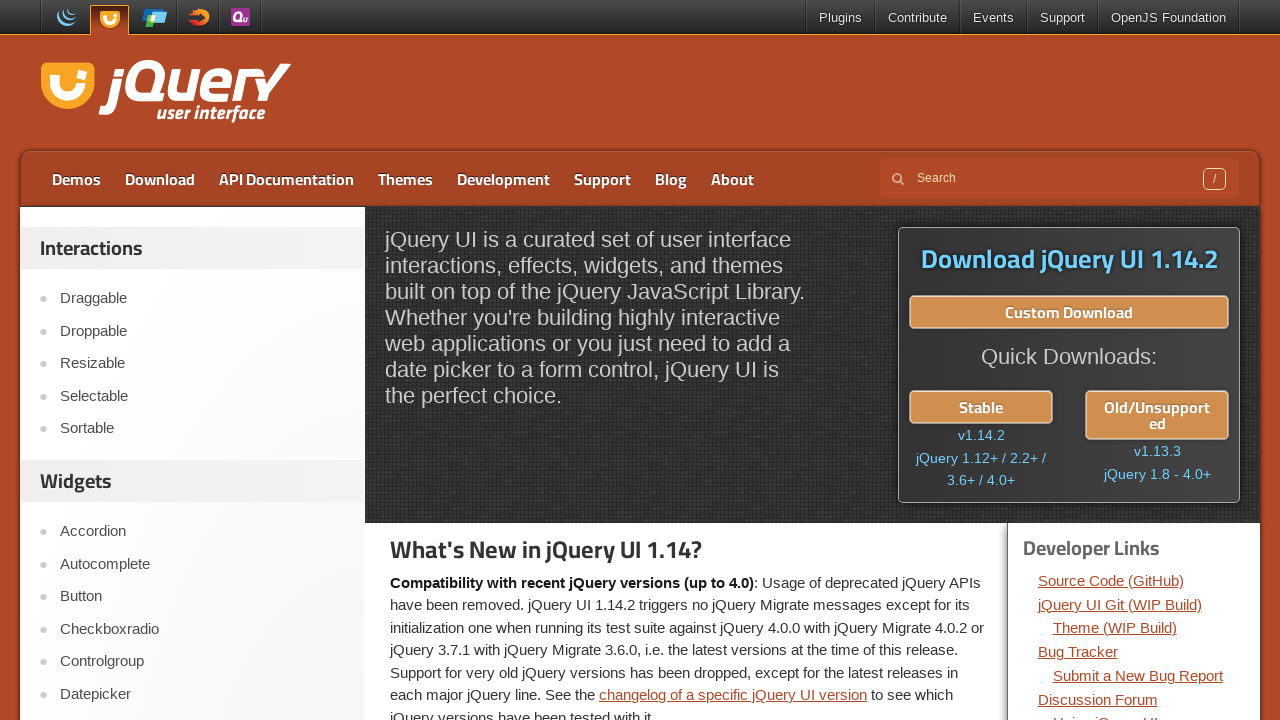